Tests handling multiple browser windows by clicking a link that opens a new window, extracting text from the new window, and using it to fill a form field in the original window

Starting URL: https://rahulshettyacademy.com/loginpagePractise/#

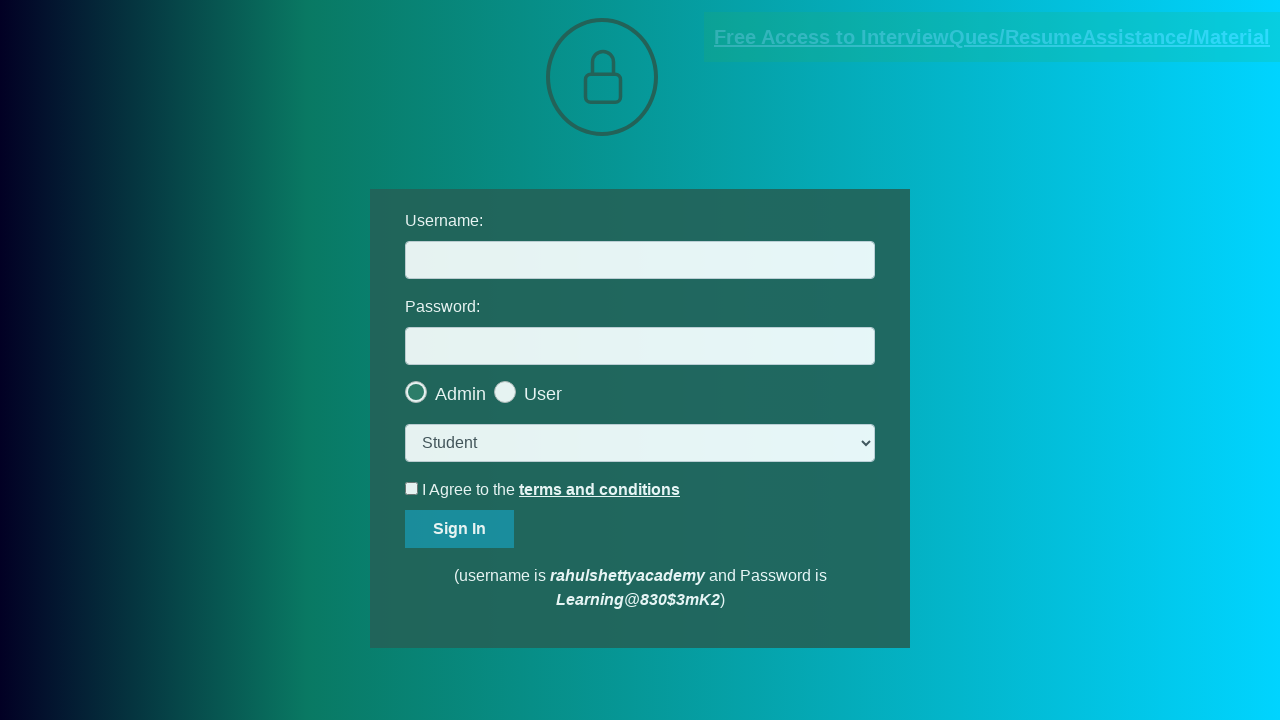

Clicked blinking text link to open new window at (992, 37) on .blinkingText
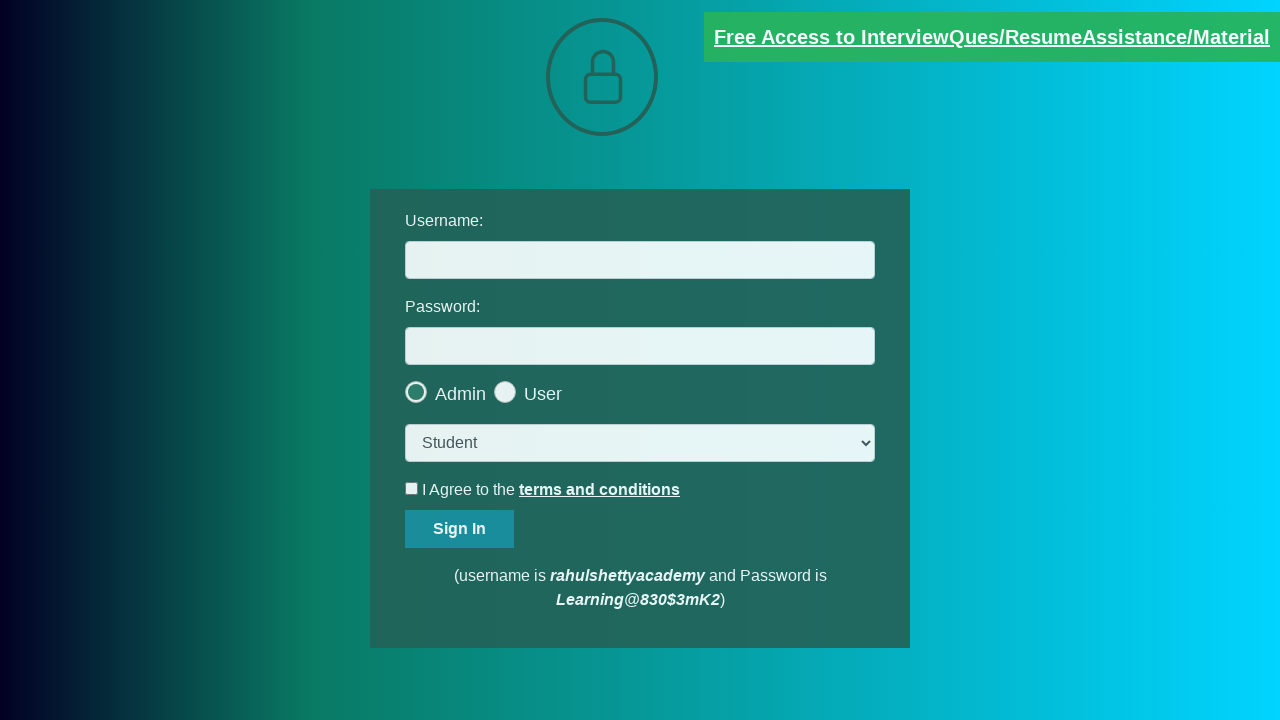

New window opened and captured
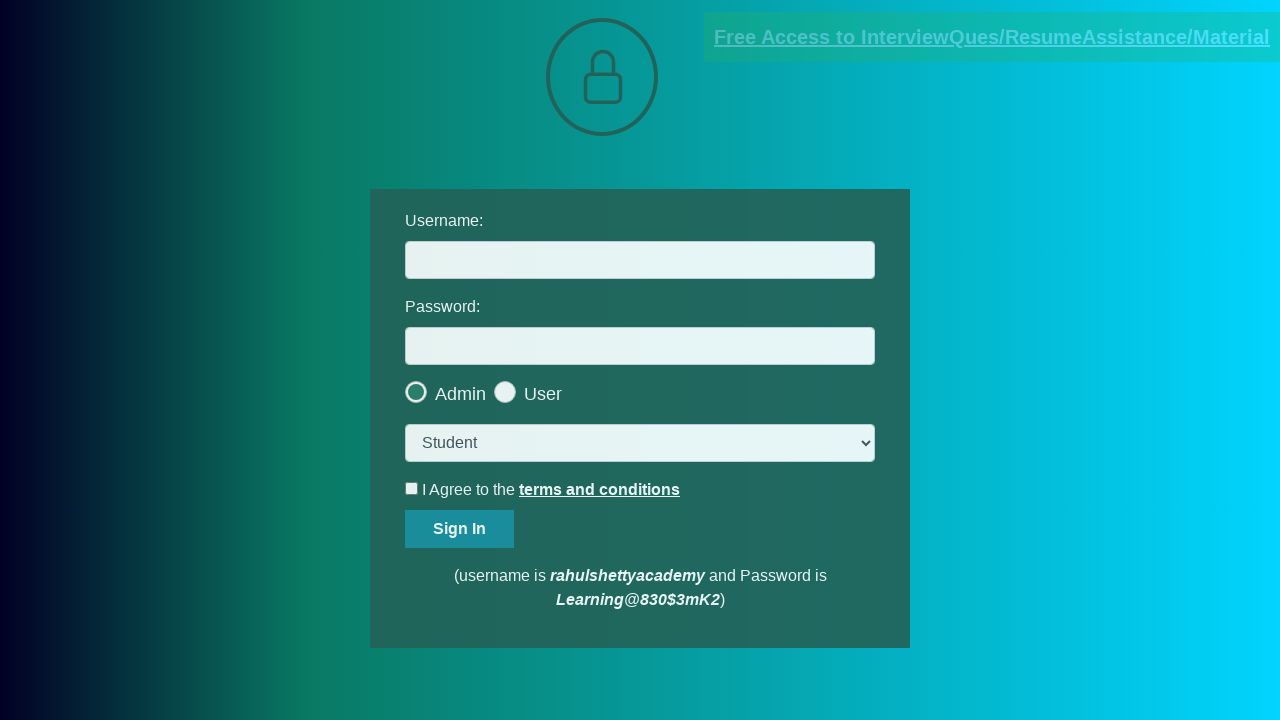

Extracted email from new window: mentor@rahulshettyacademy.com
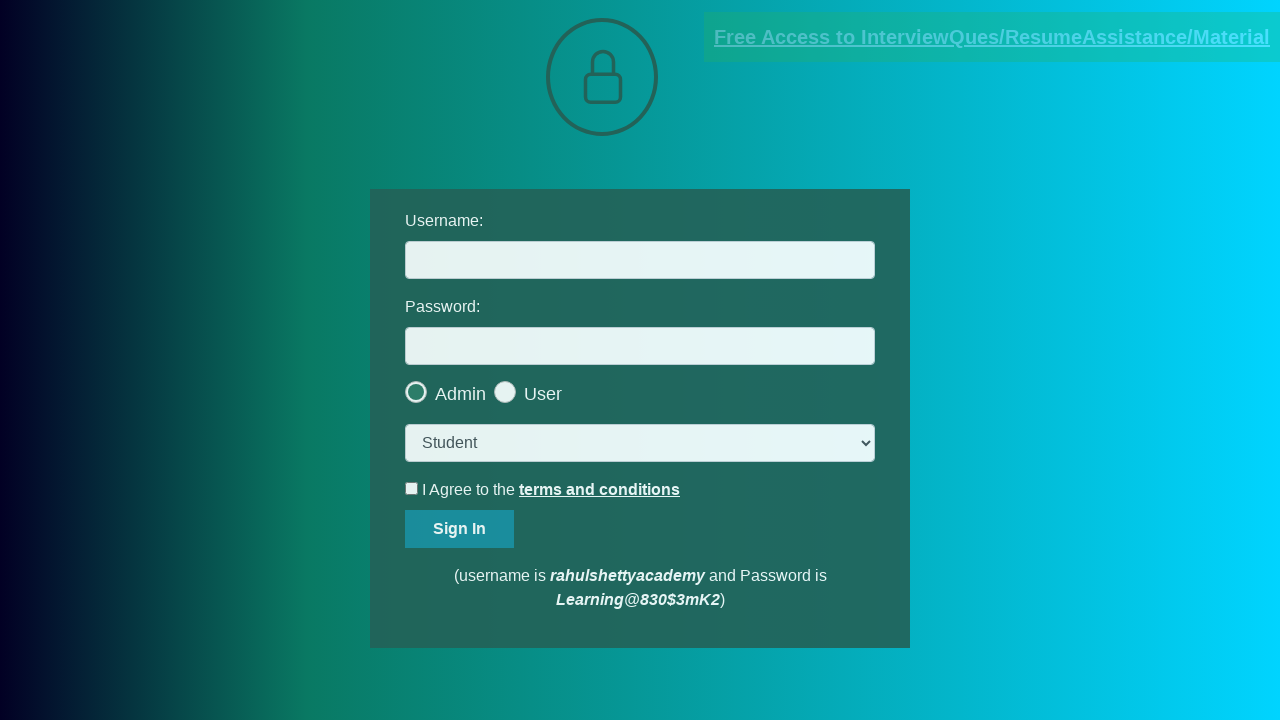

Filled username field with extracted email: mentor@rahulshettyacademy.com on #username
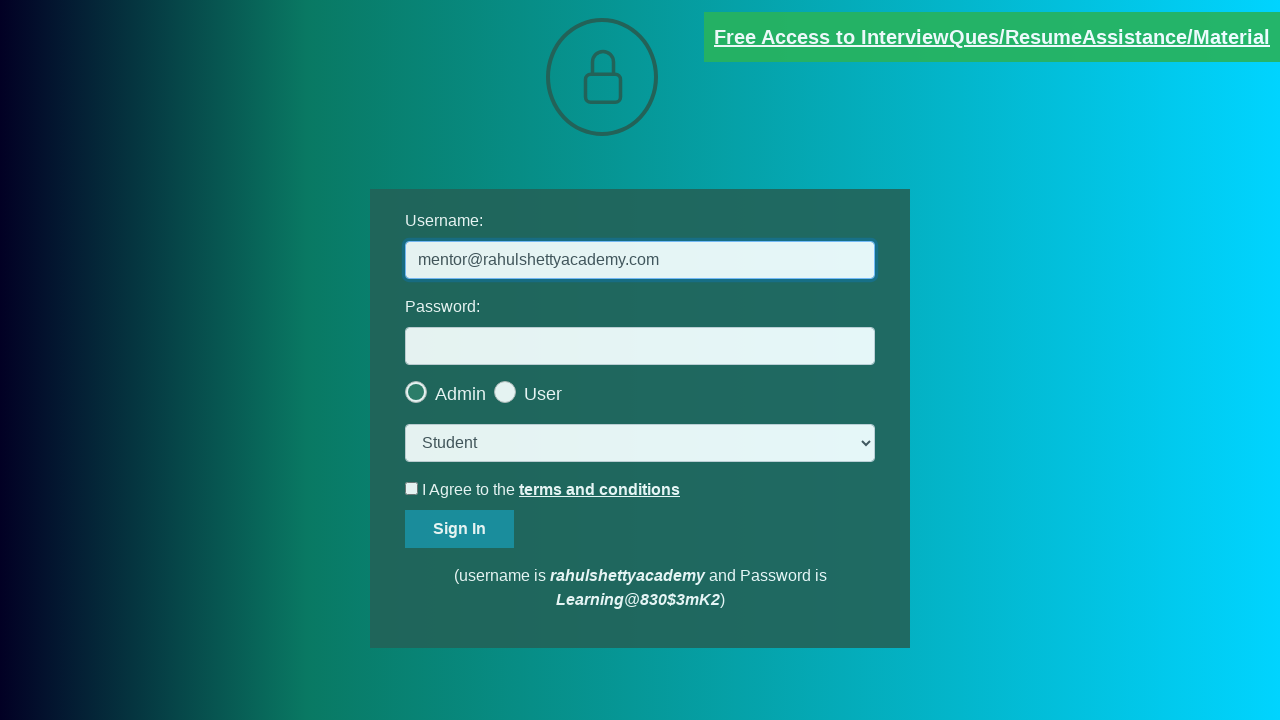

Closed new window
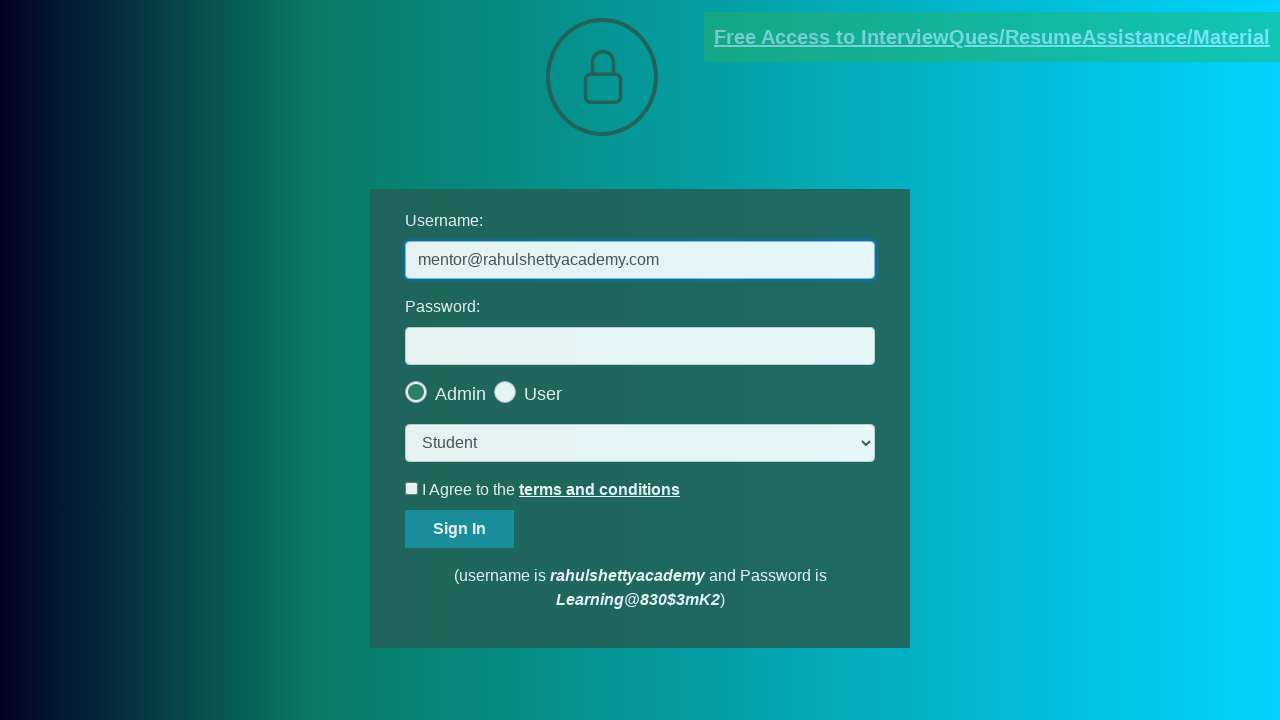

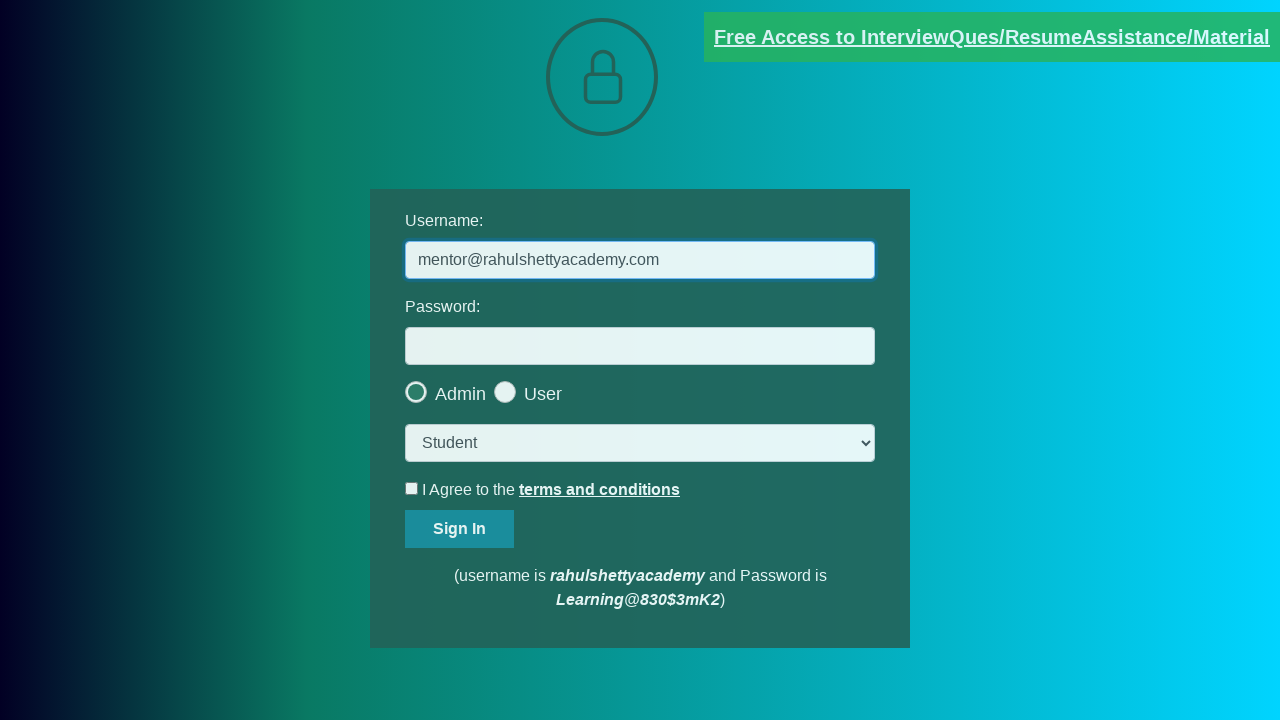